Navigates to the S&P 500 stocks listing page and verifies that stock ticker symbols are displayed in the table

Starting URL: https://stockanalysis.com/list/sp-500-stocks/

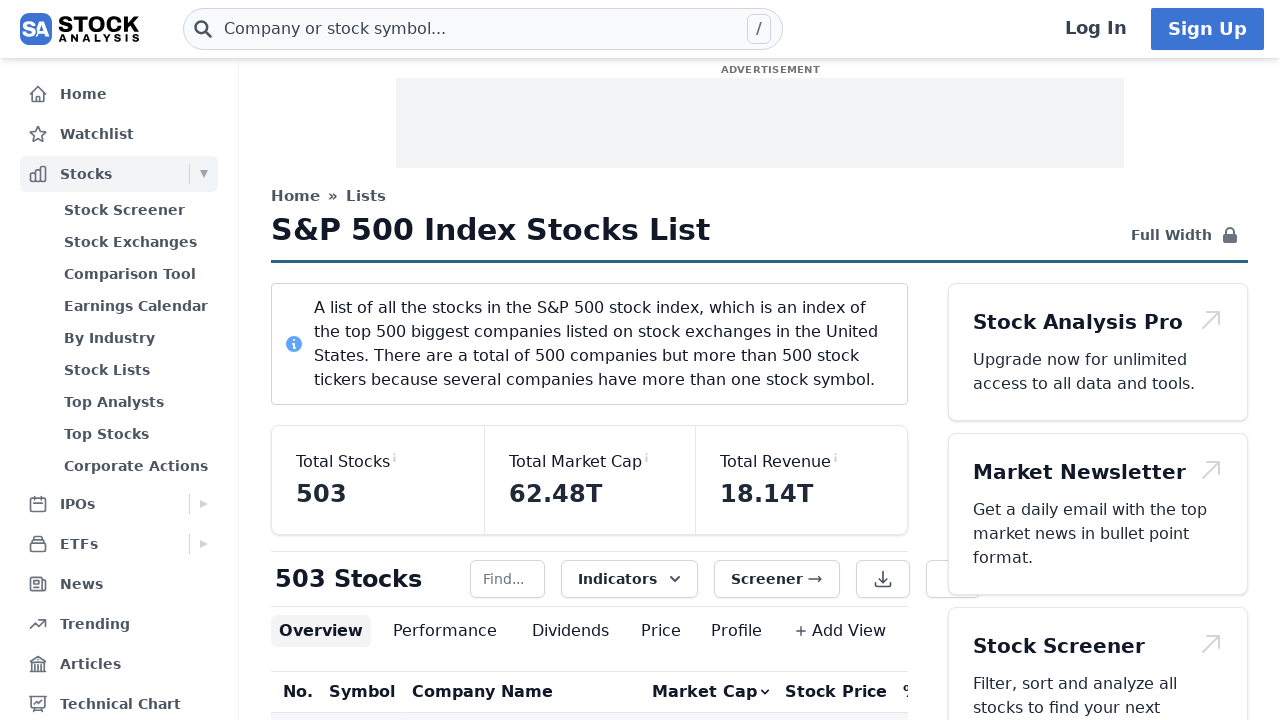

Navigated to S&P 500 stocks listing page
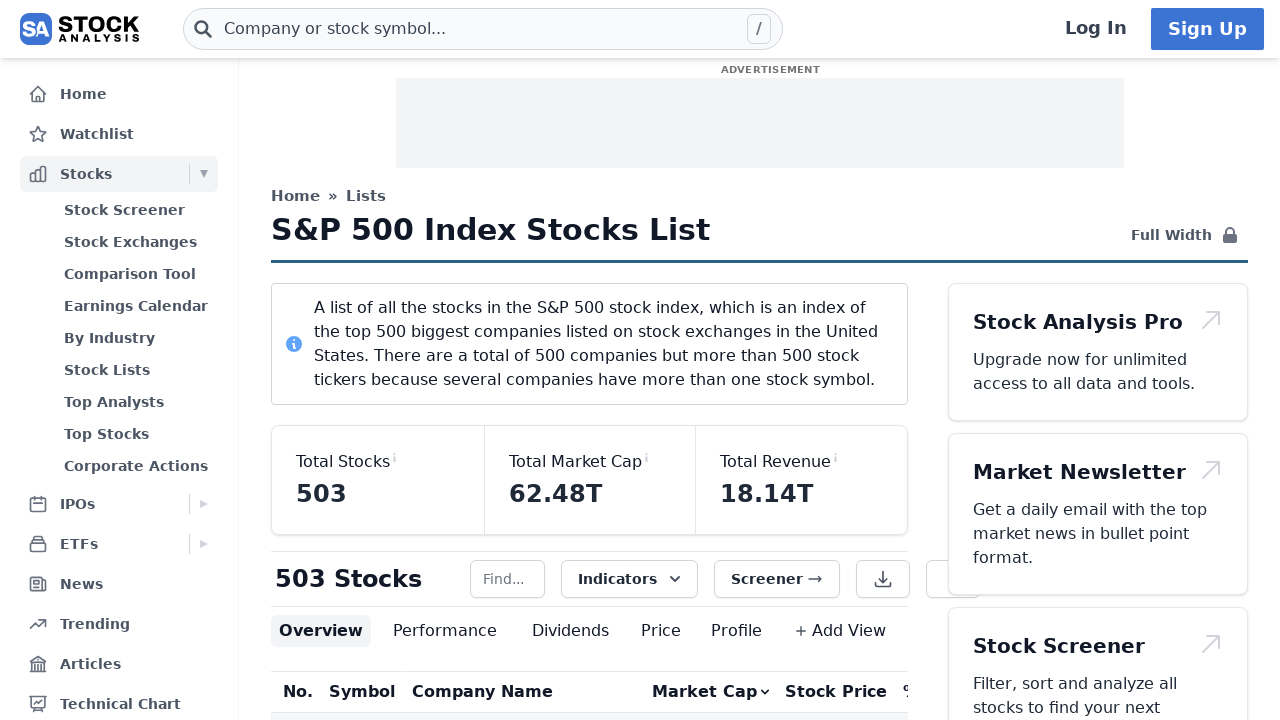

Stock ticker symbols loaded in table
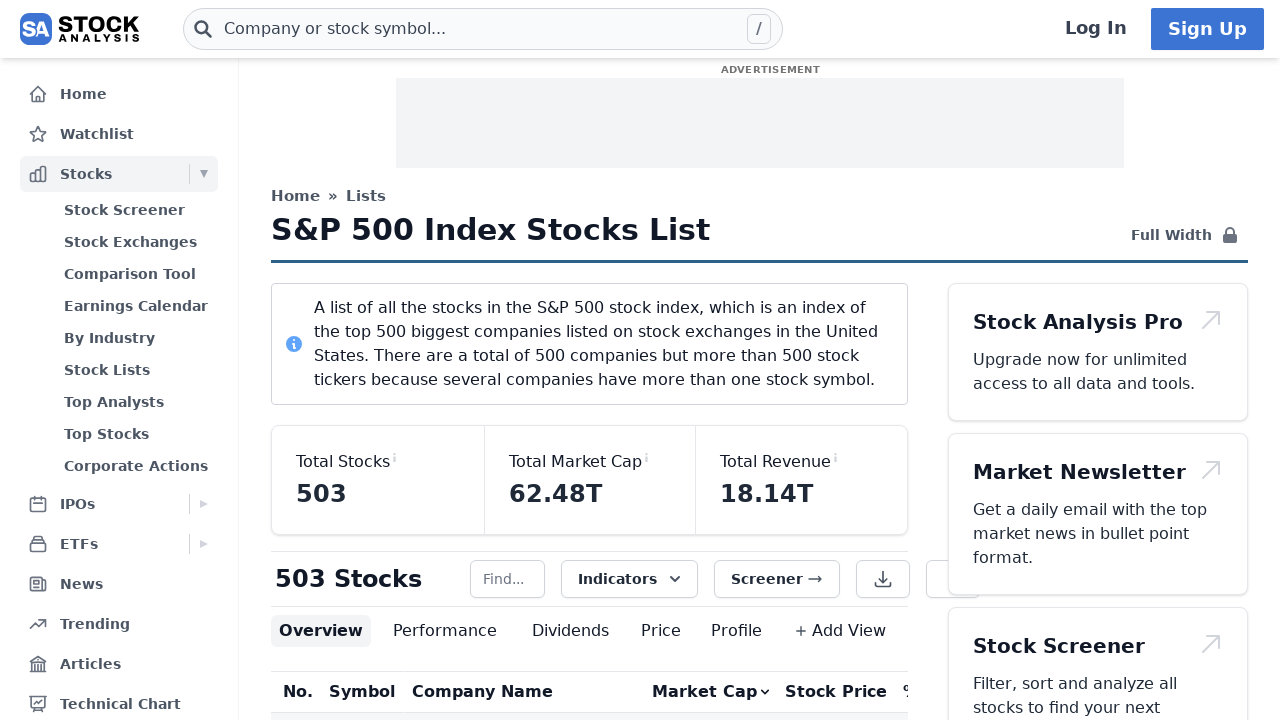

First stock ticker symbol is visible in table
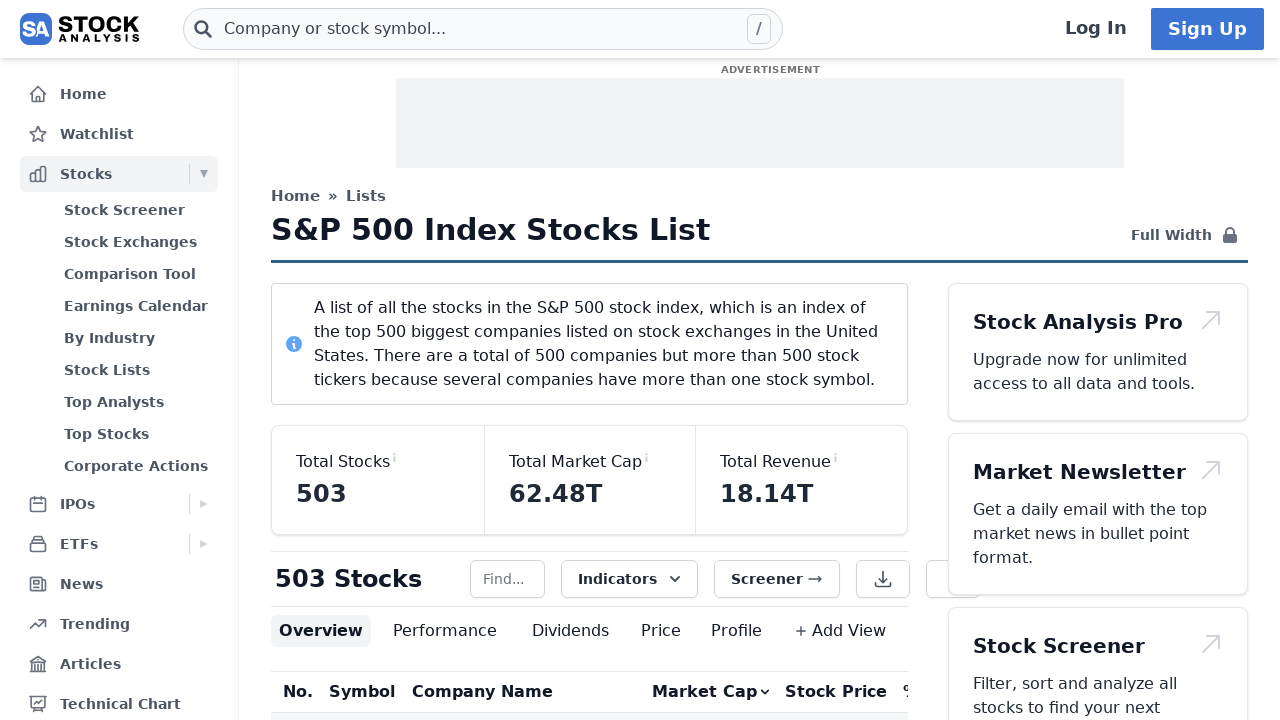

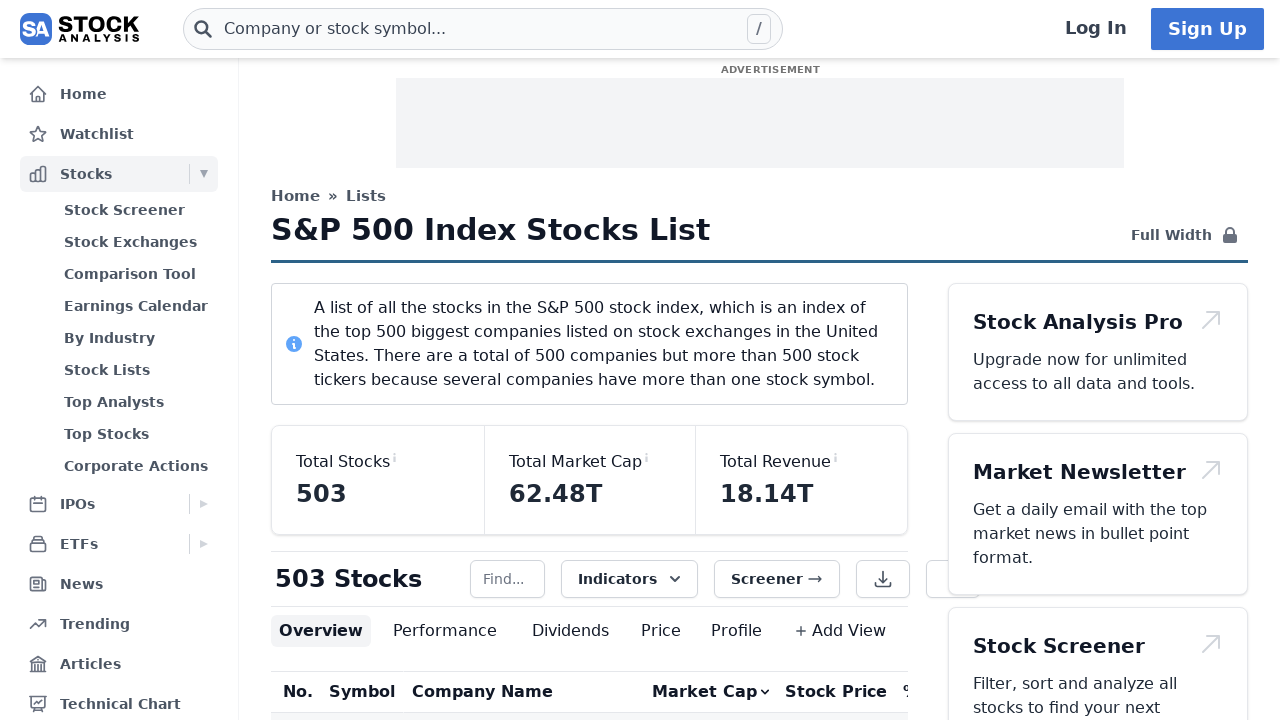